Navigates to a practice automation page, scrolls to a data table, and interacts with table elements by iterating through rows and columns

Starting URL: https://www.rahulshettyacademy.com/AutomationPractice/

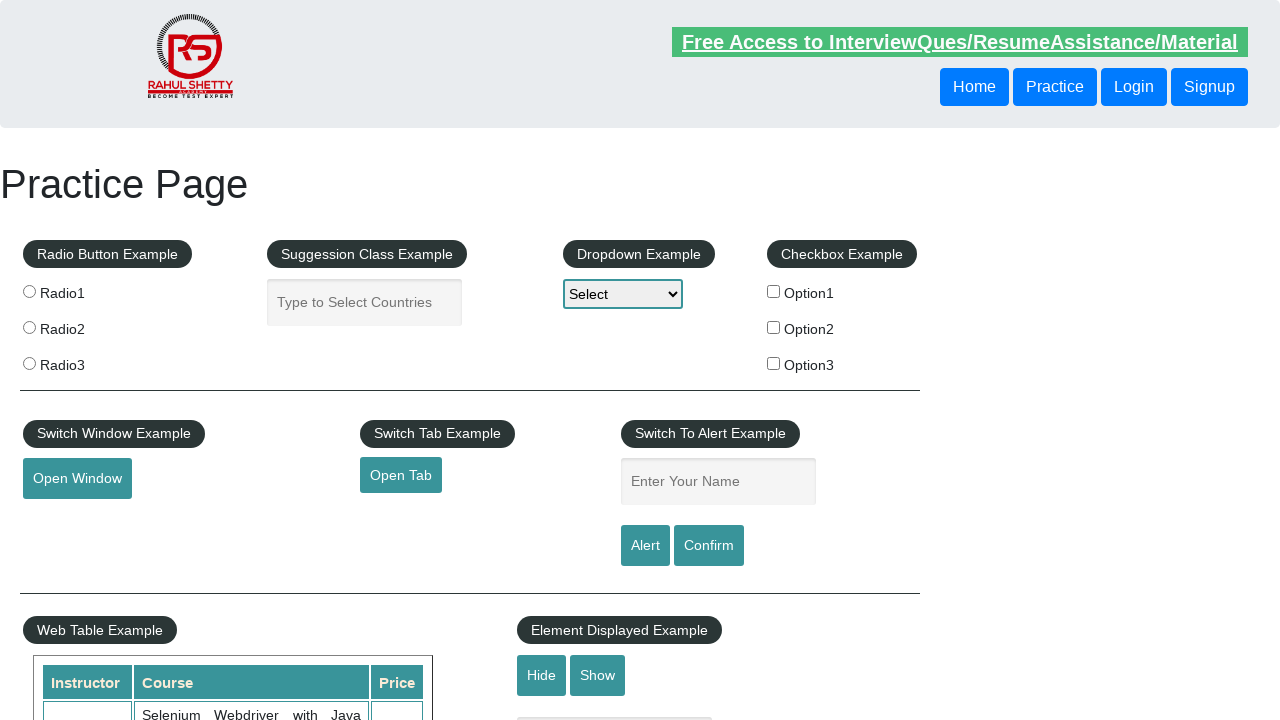

Scrolled to table header element with 'Name' column
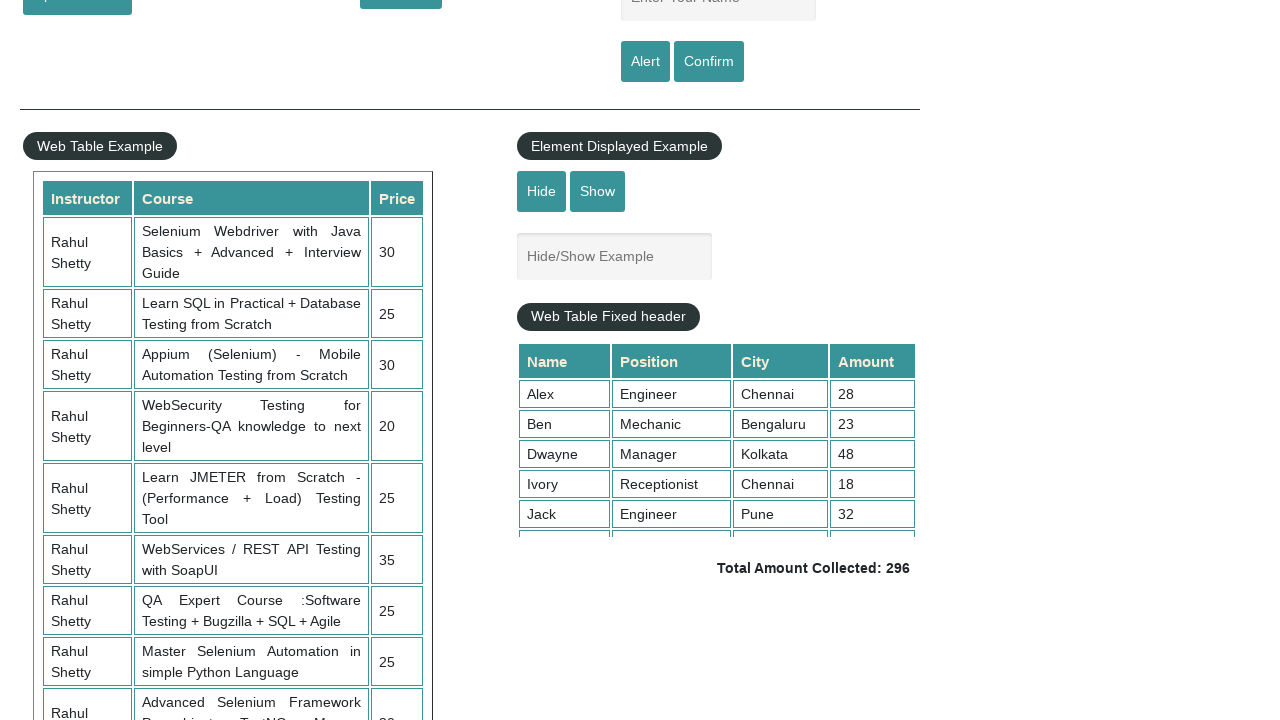

Retrieved all table headers from product table
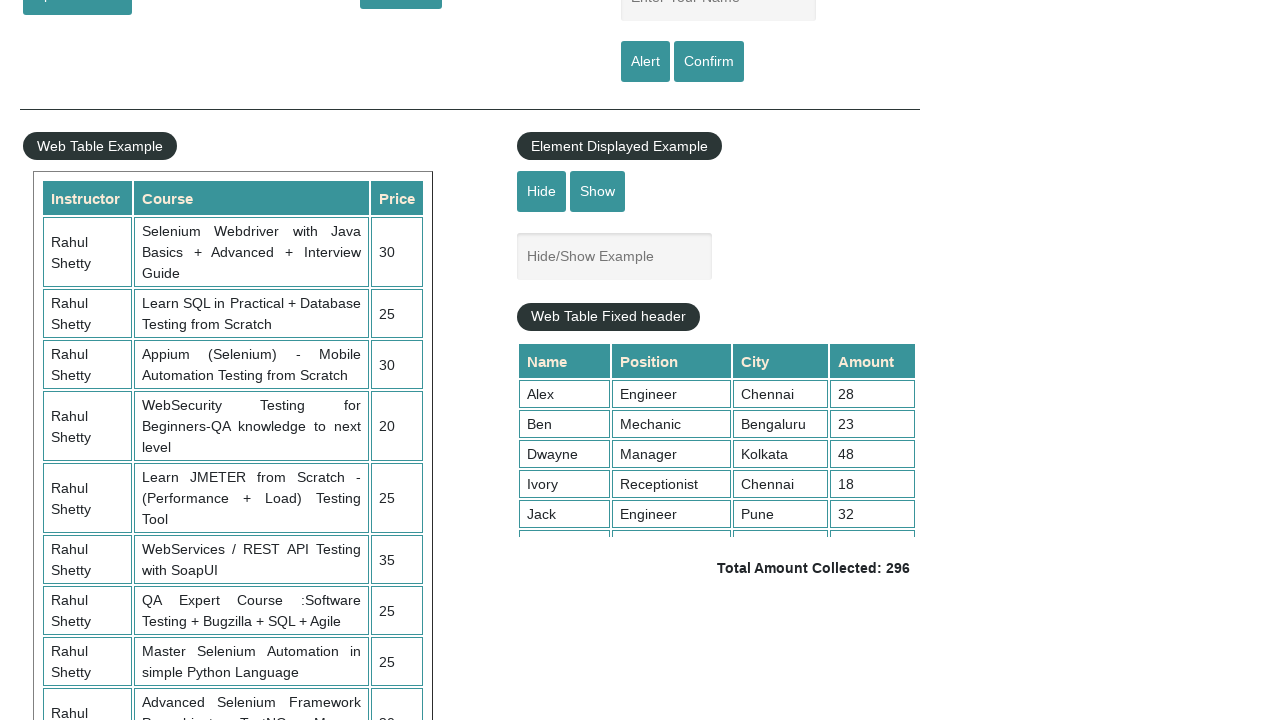

Retrieved all table rows from product table
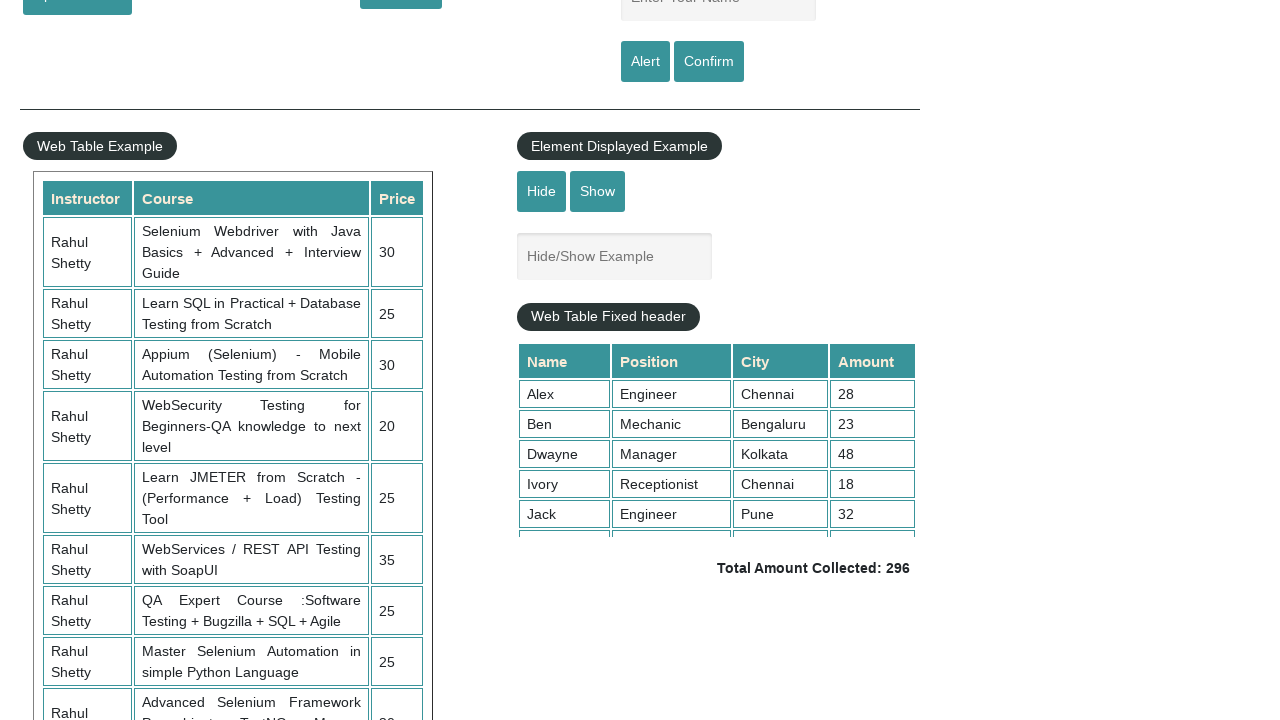

Retrieved name from table row 1
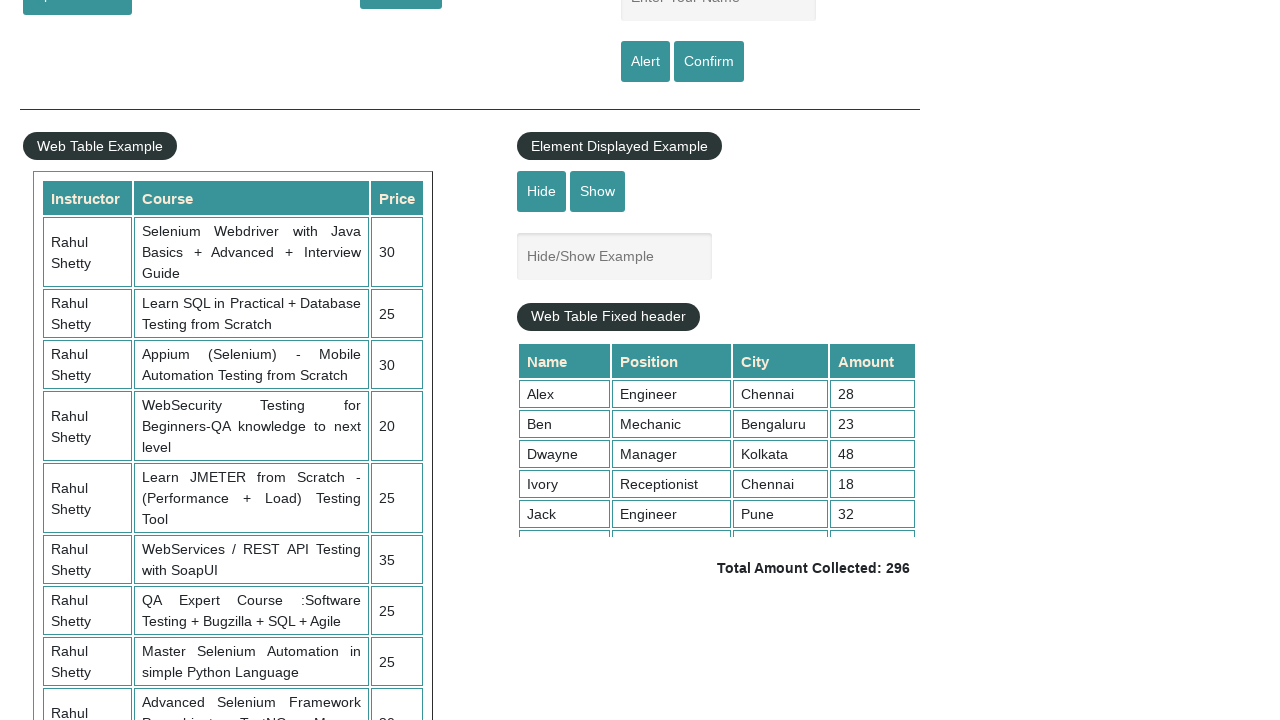

Retrieved name from table row 2
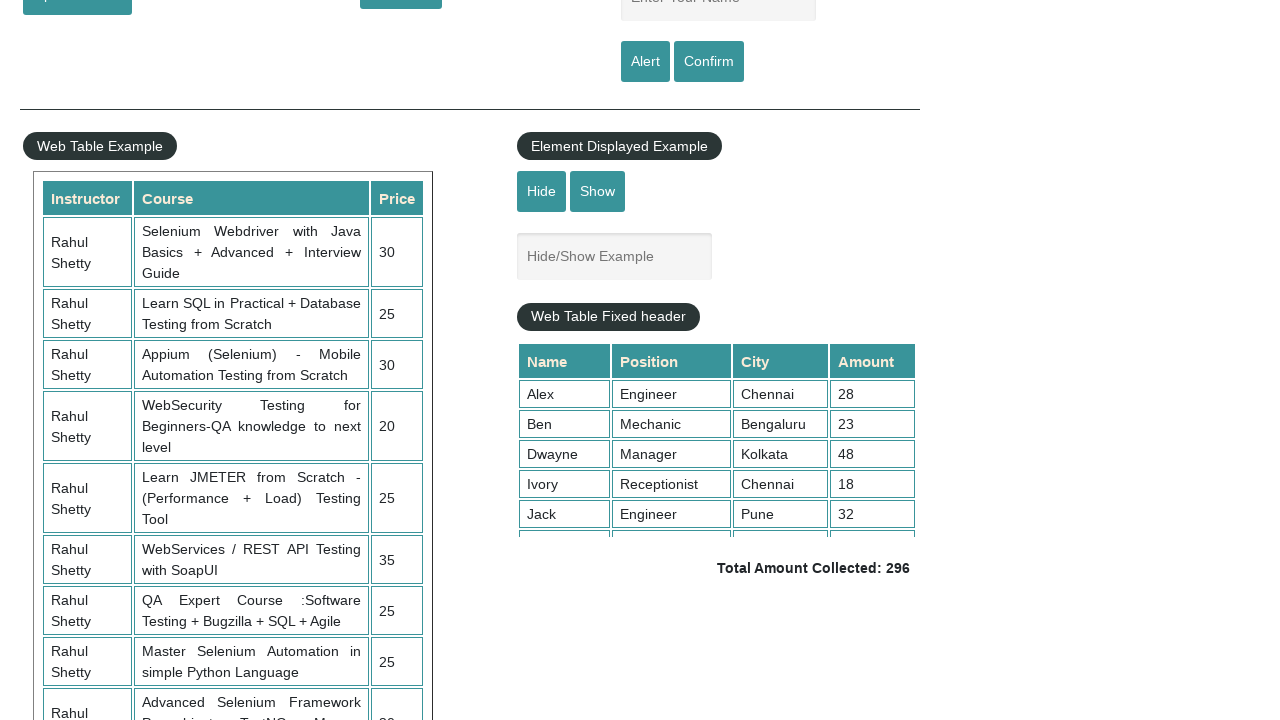

Retrieved name from table row 3
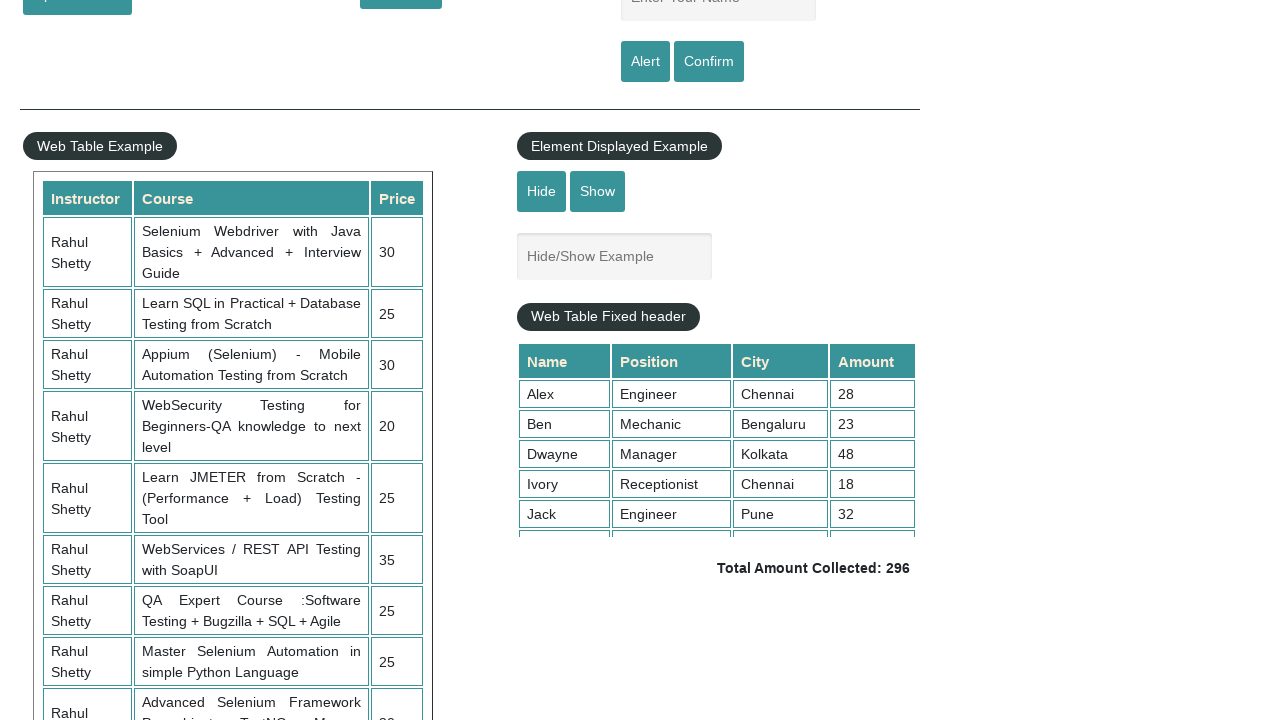

Retrieved name from table row 4
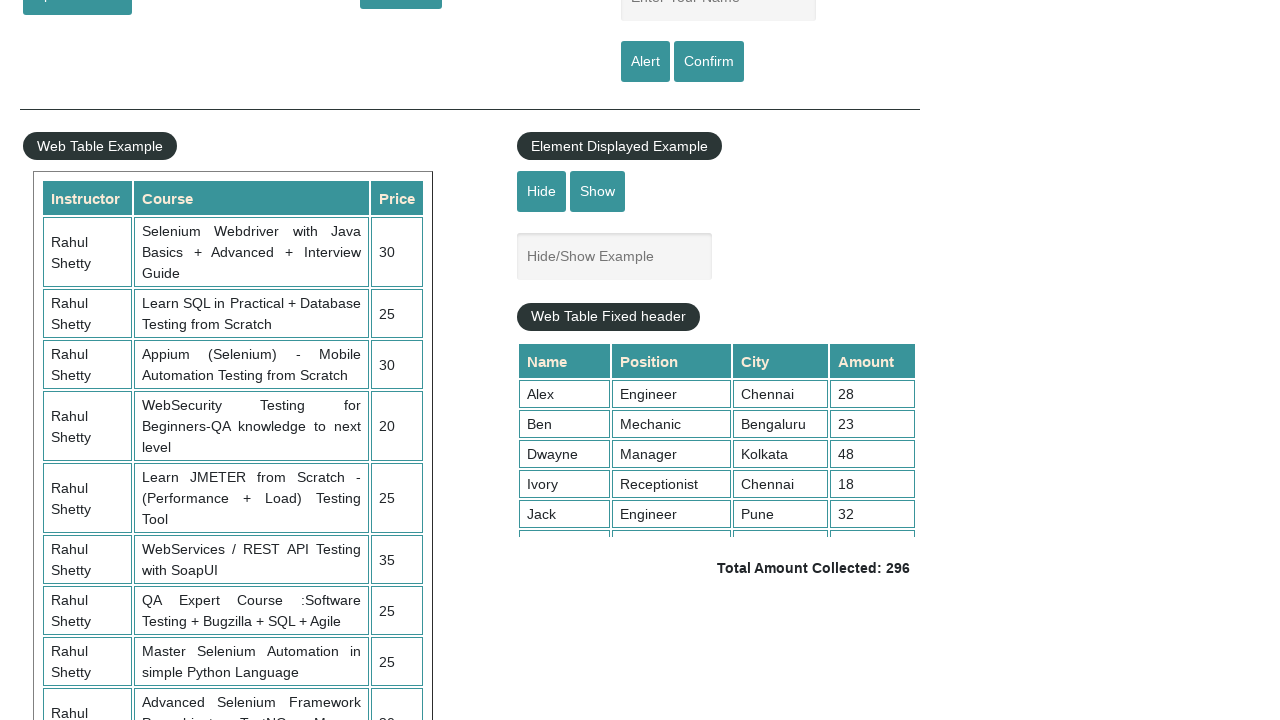

Retrieved name from table row 5
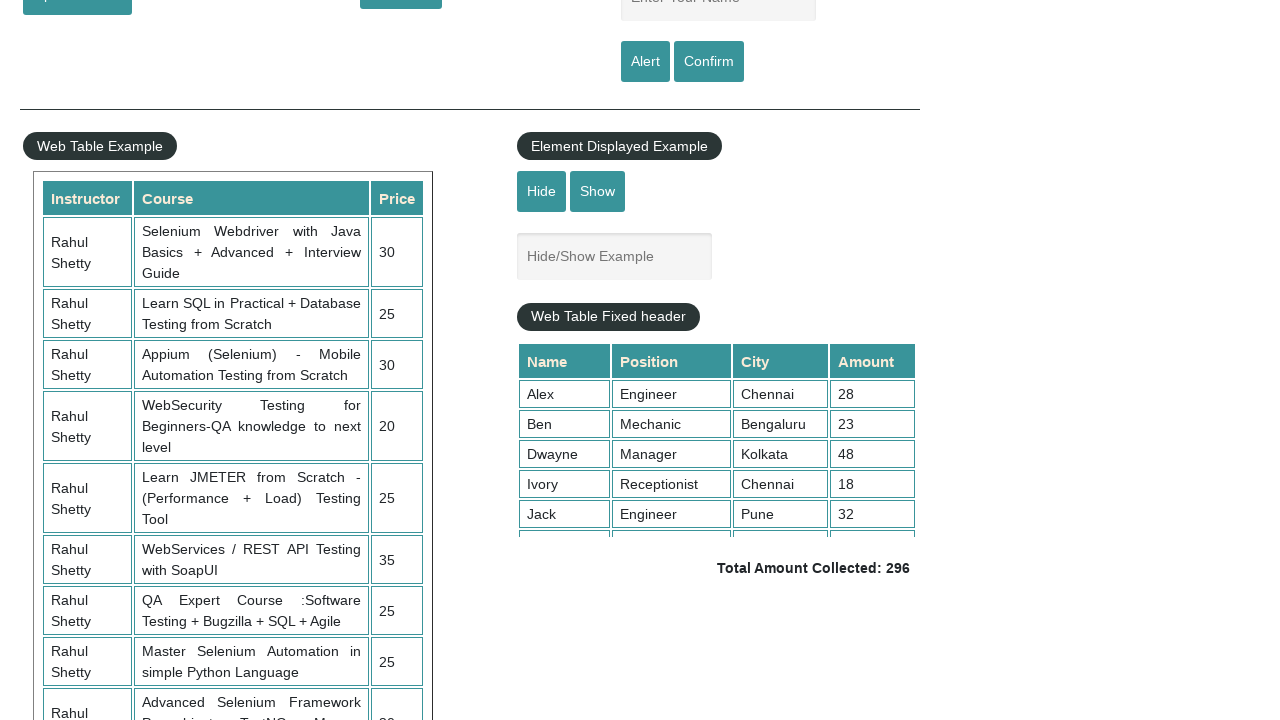

Retrieved name from table row 6
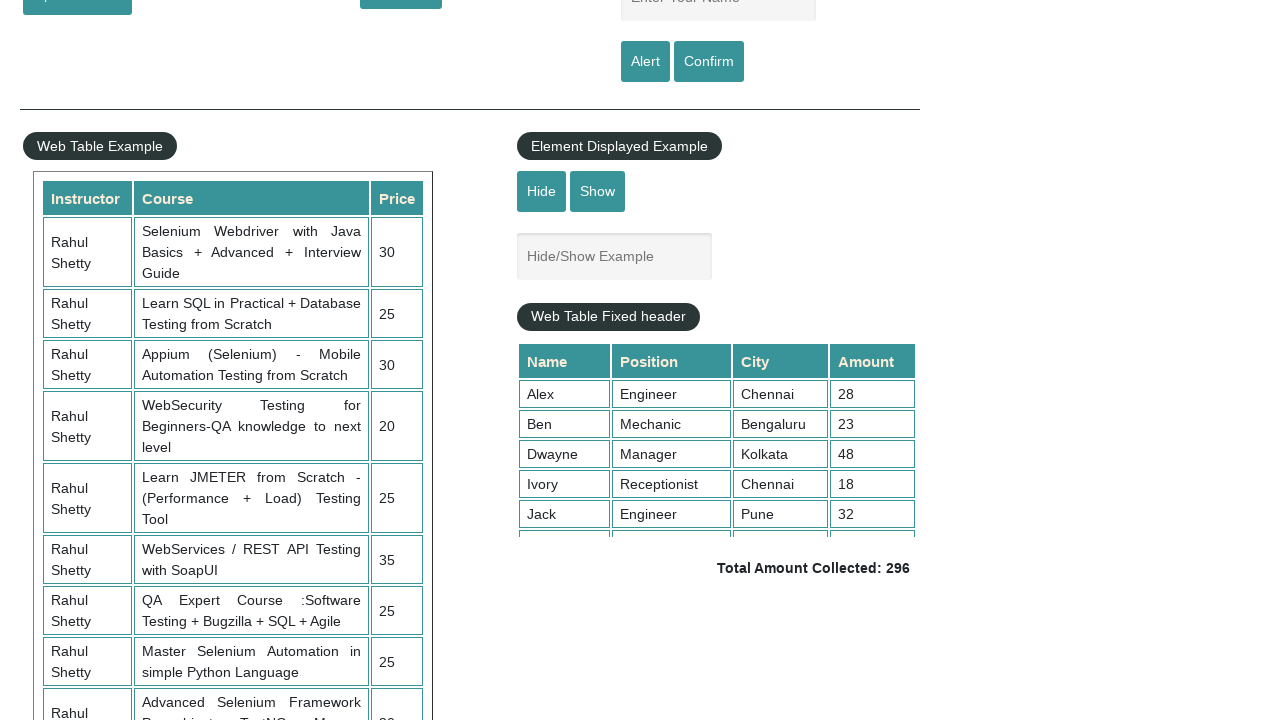

Retrieved name from table row 7
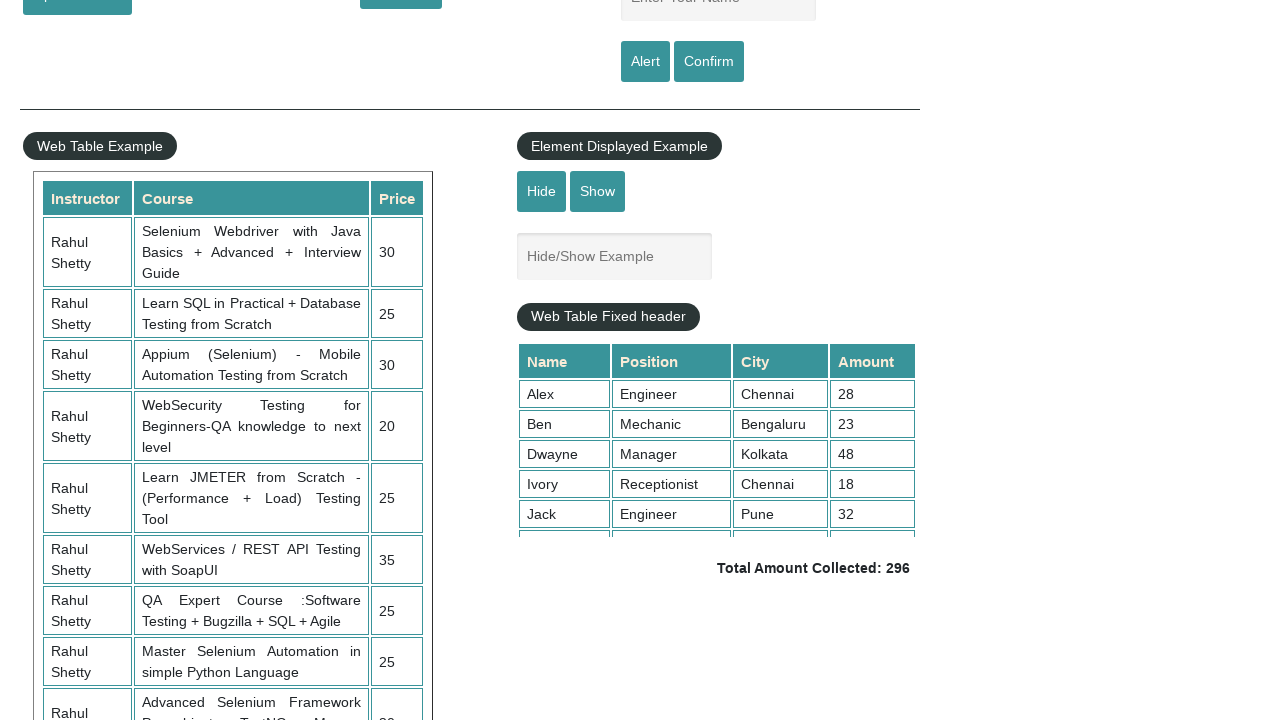

Retrieved name from table row 8
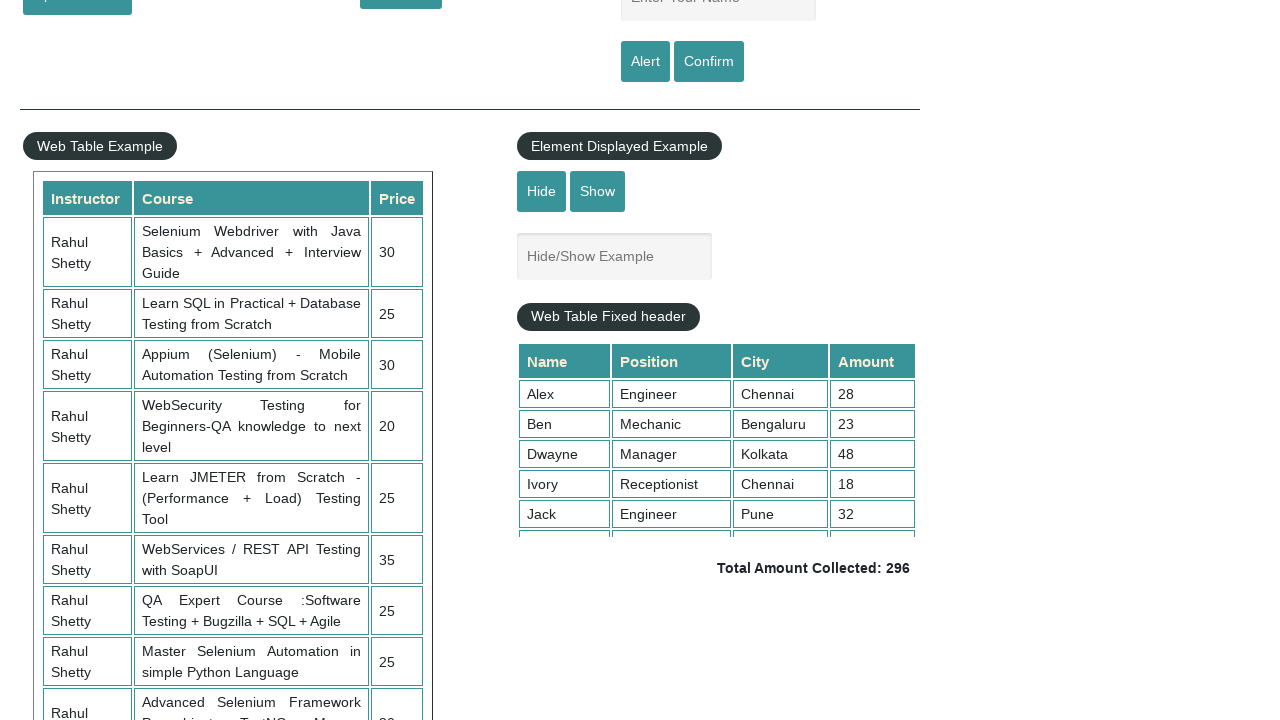

Retrieved name from table row 9
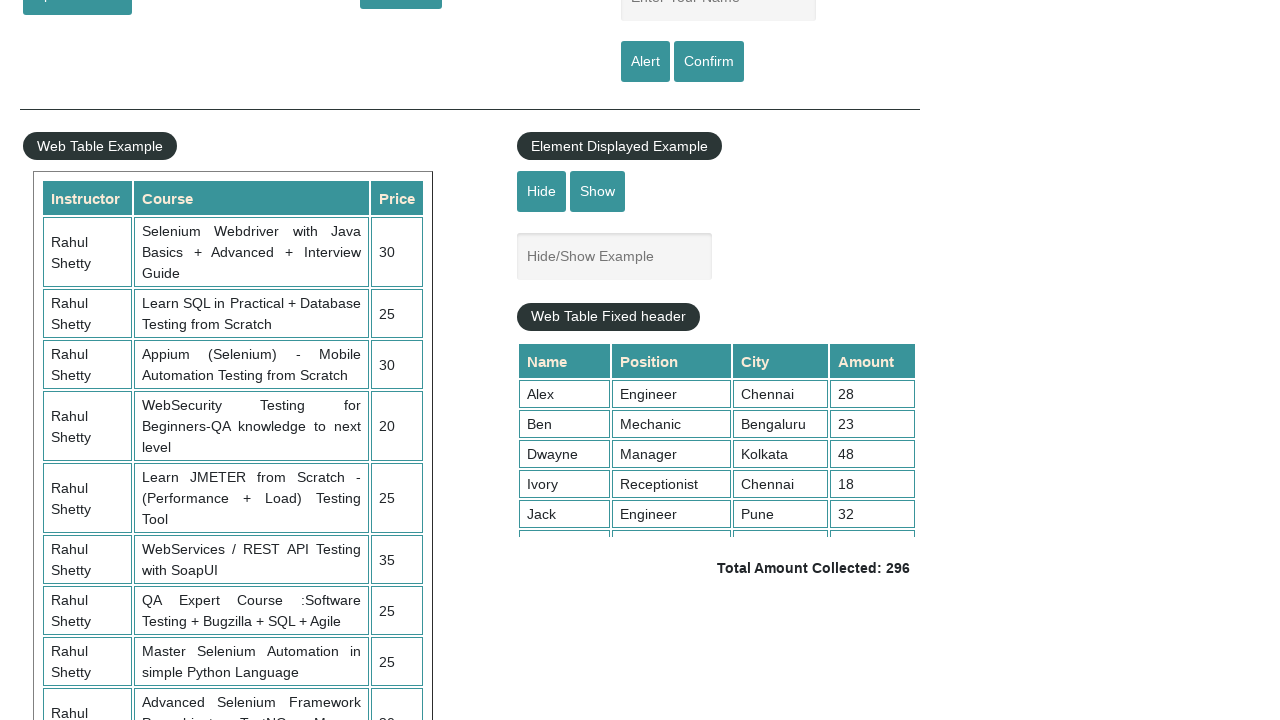

Printed table header: Name
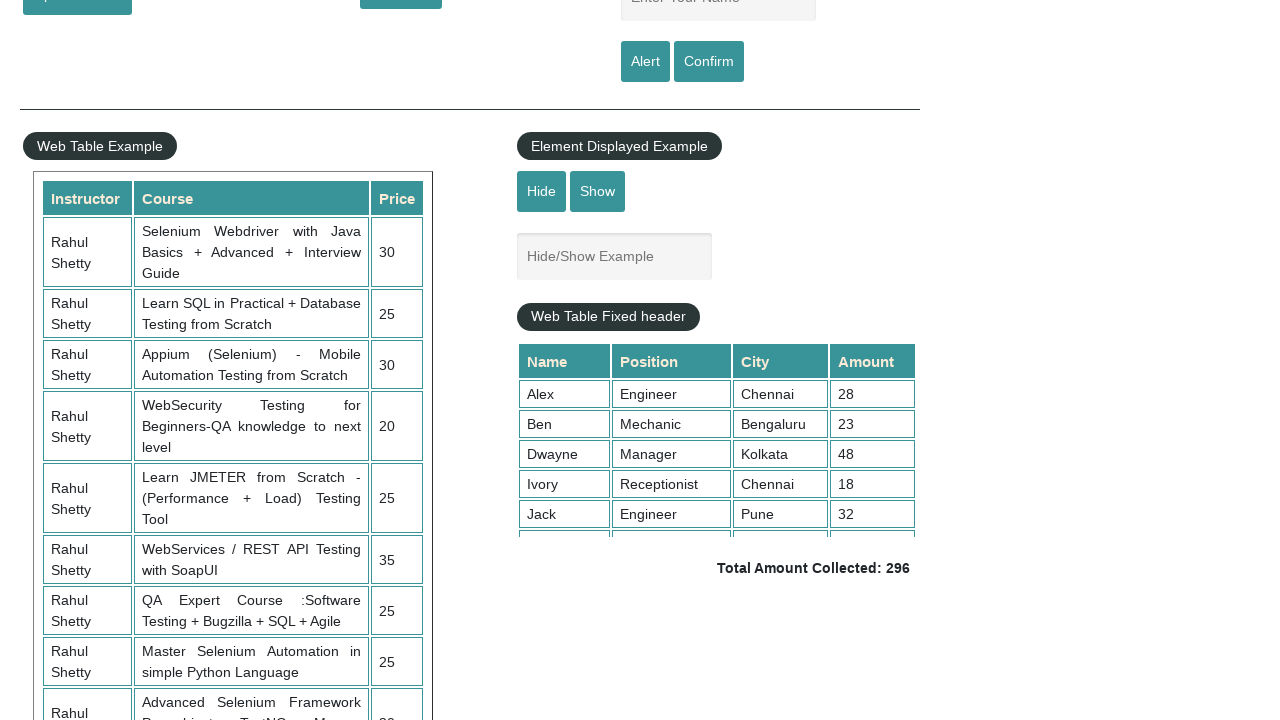

Printed table header: Position
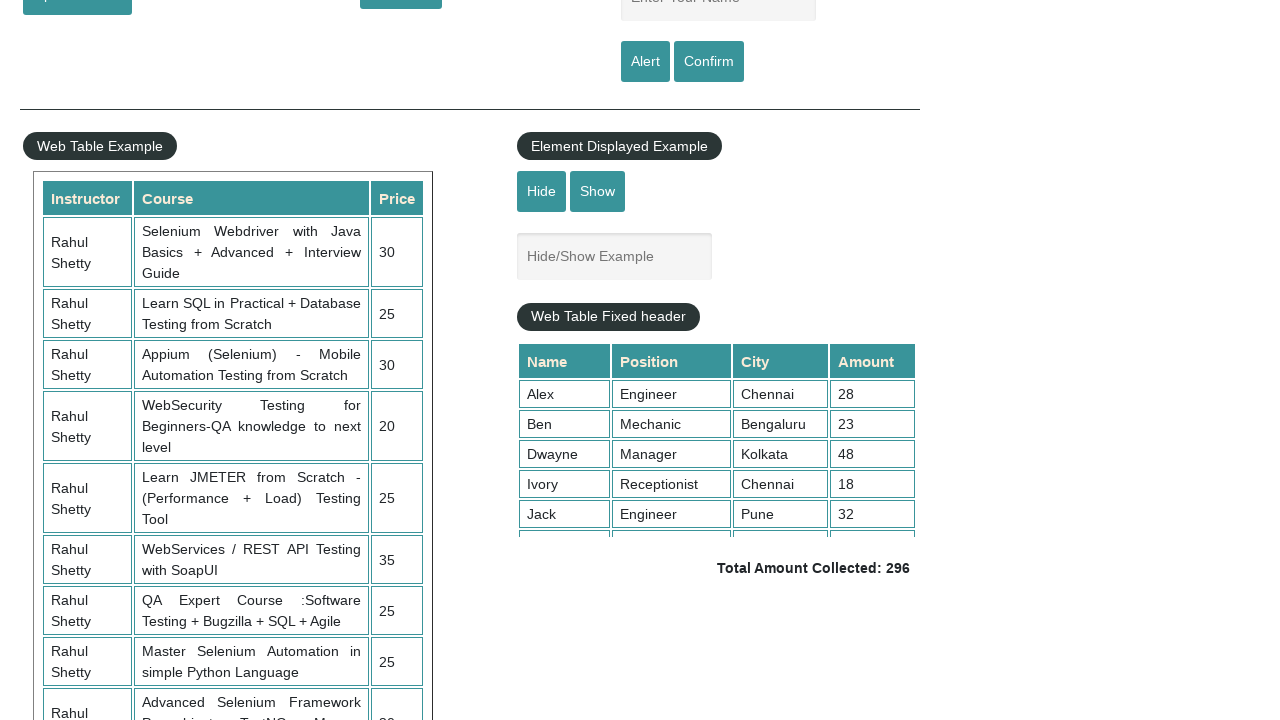

Printed table header: City
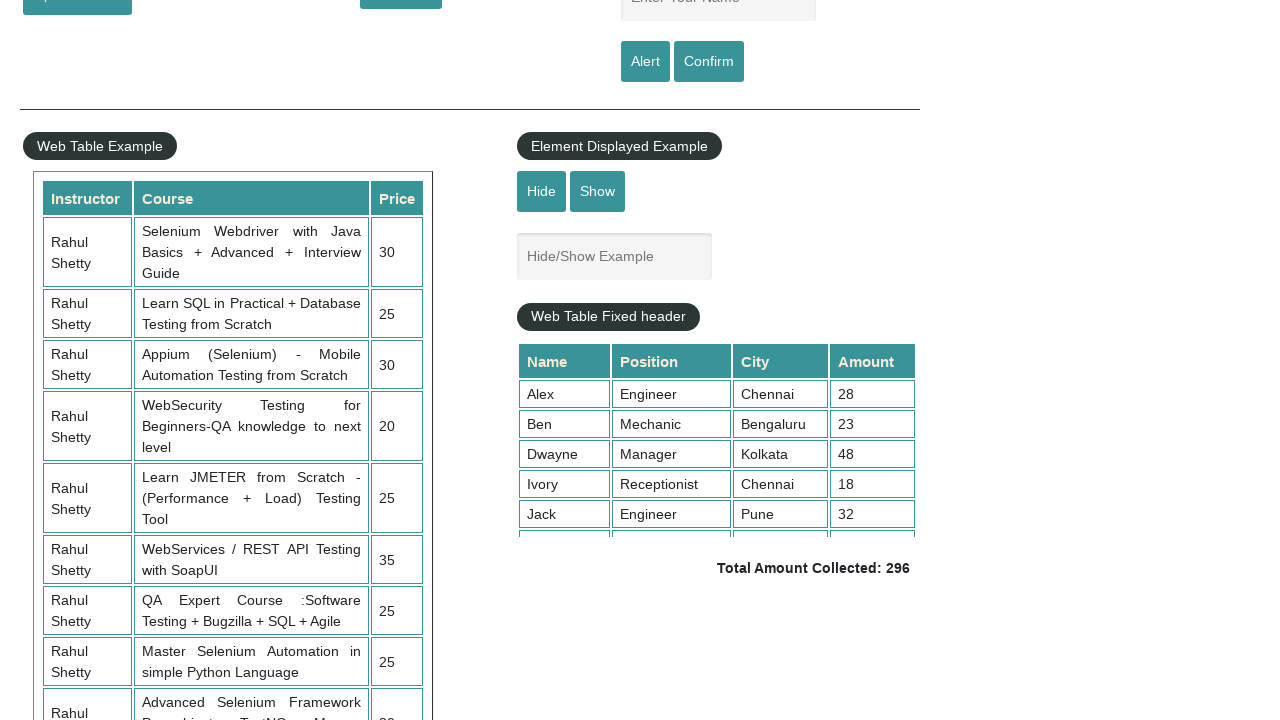

Printed table header: Amount
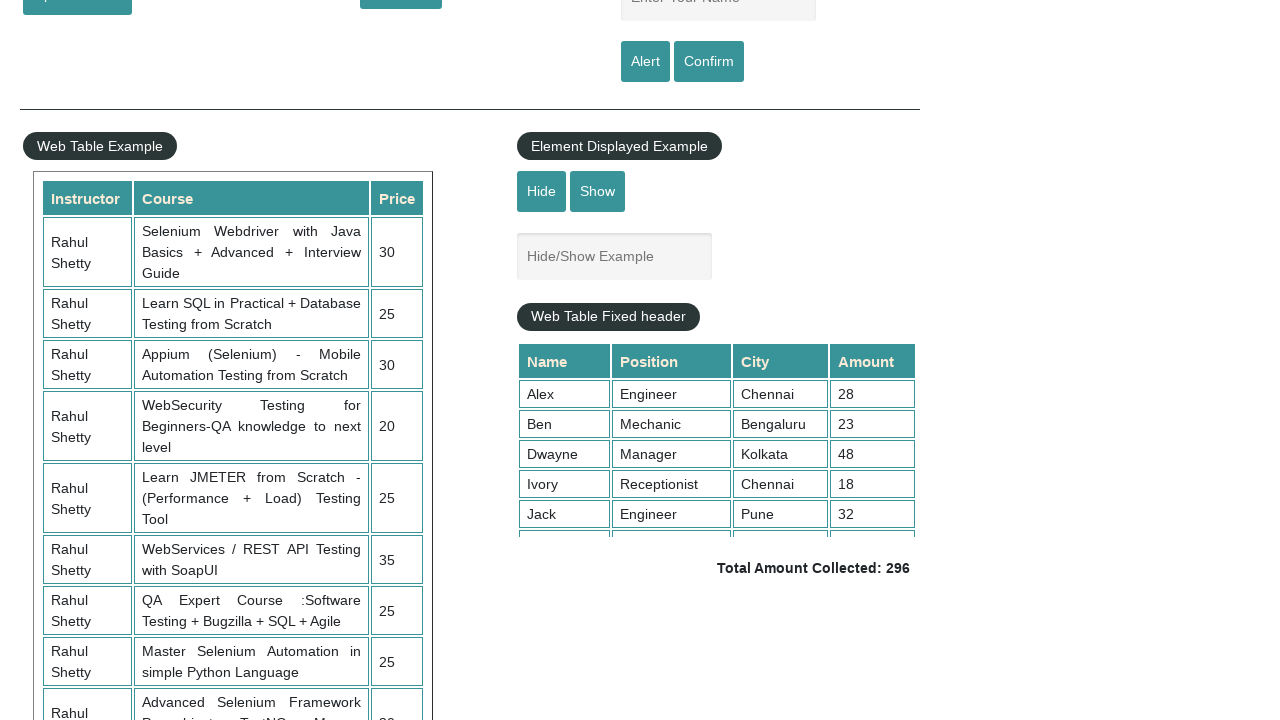

Printed table row content
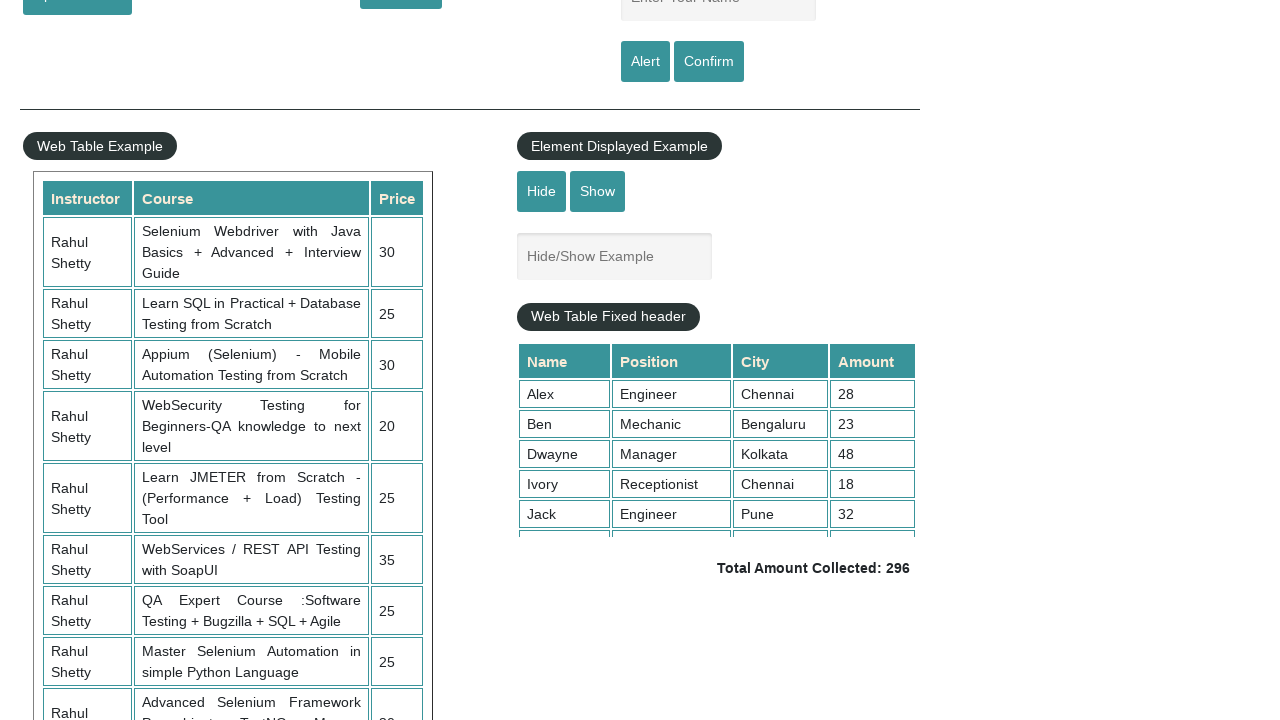

Printed table row content
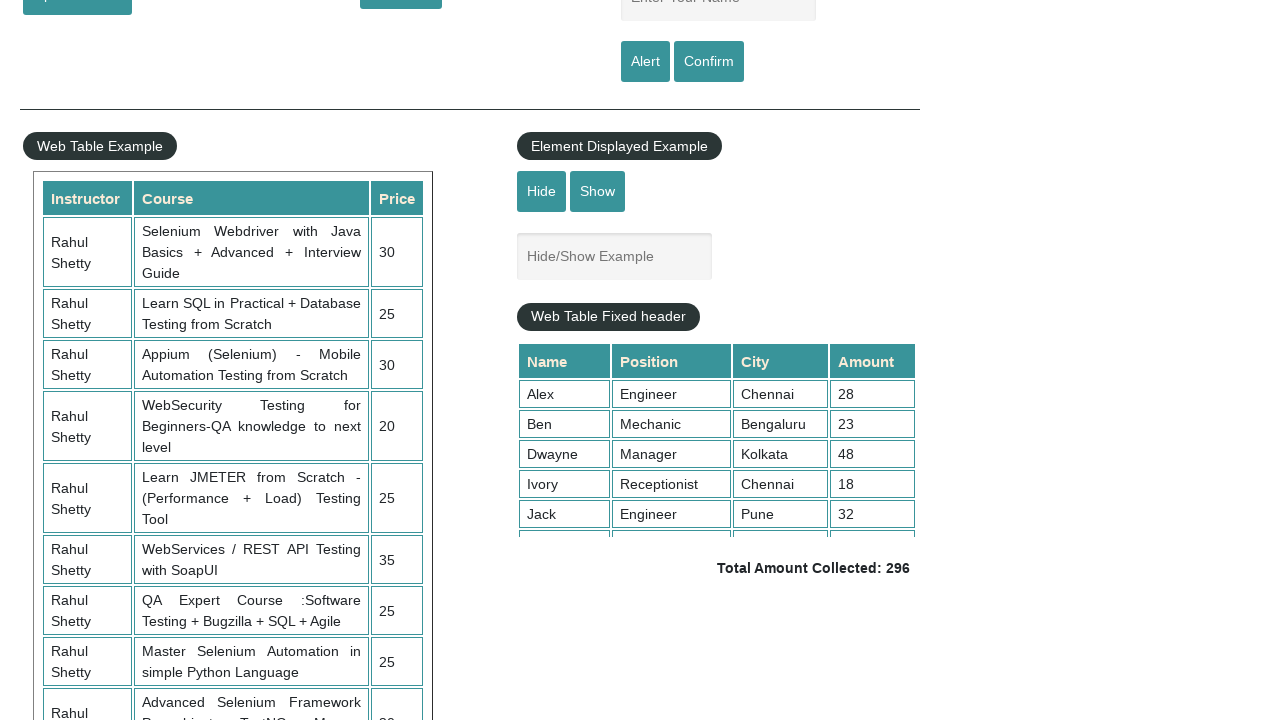

Printed table row content
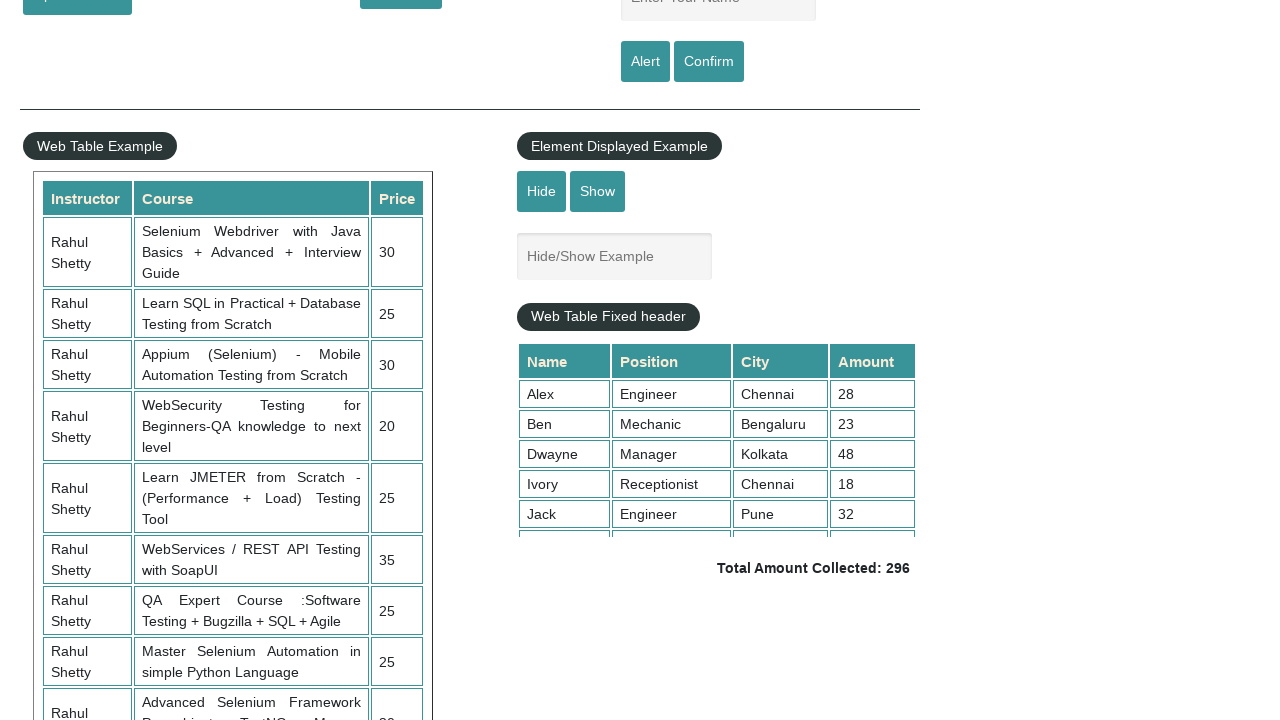

Printed table row content
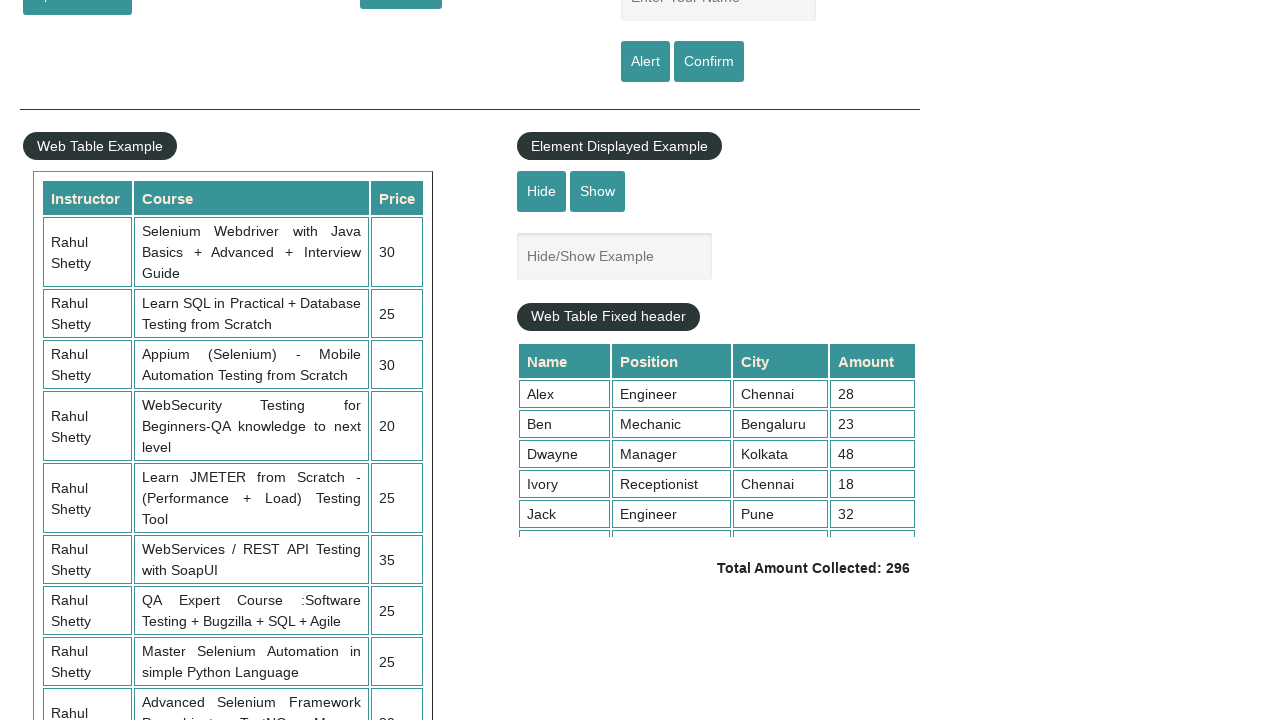

Printed table row content
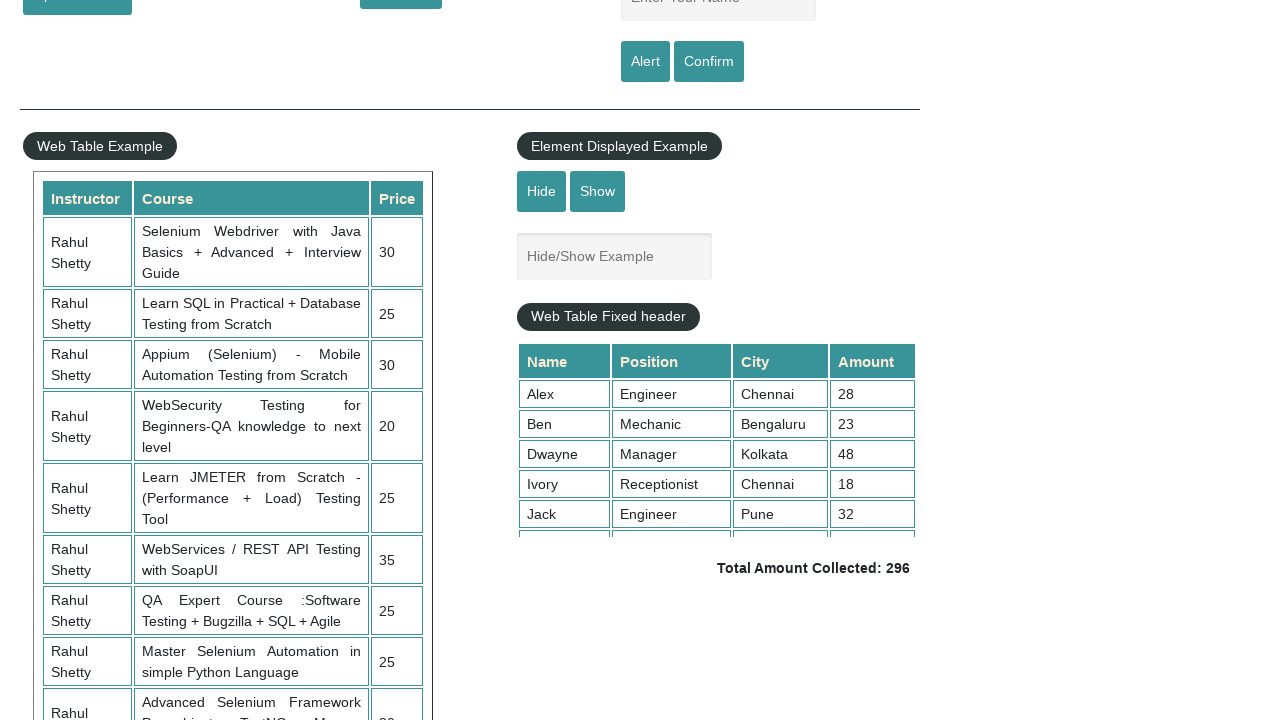

Printed table row content
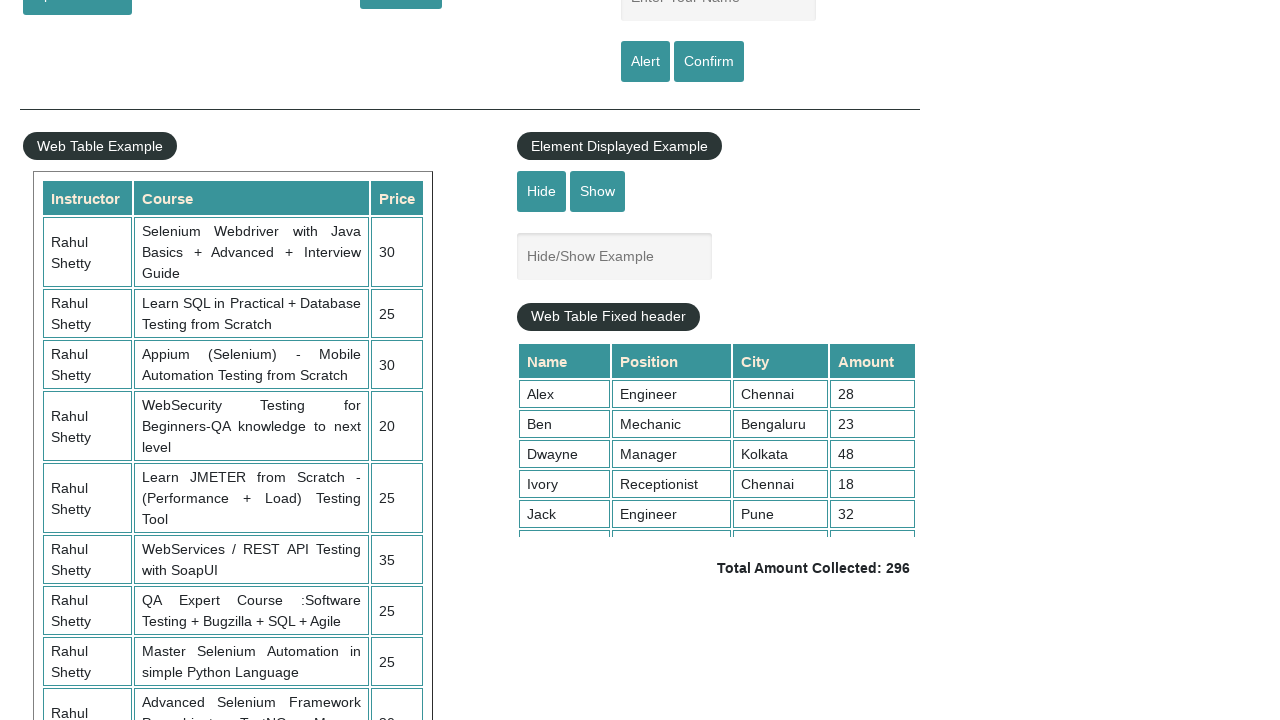

Printed table row content
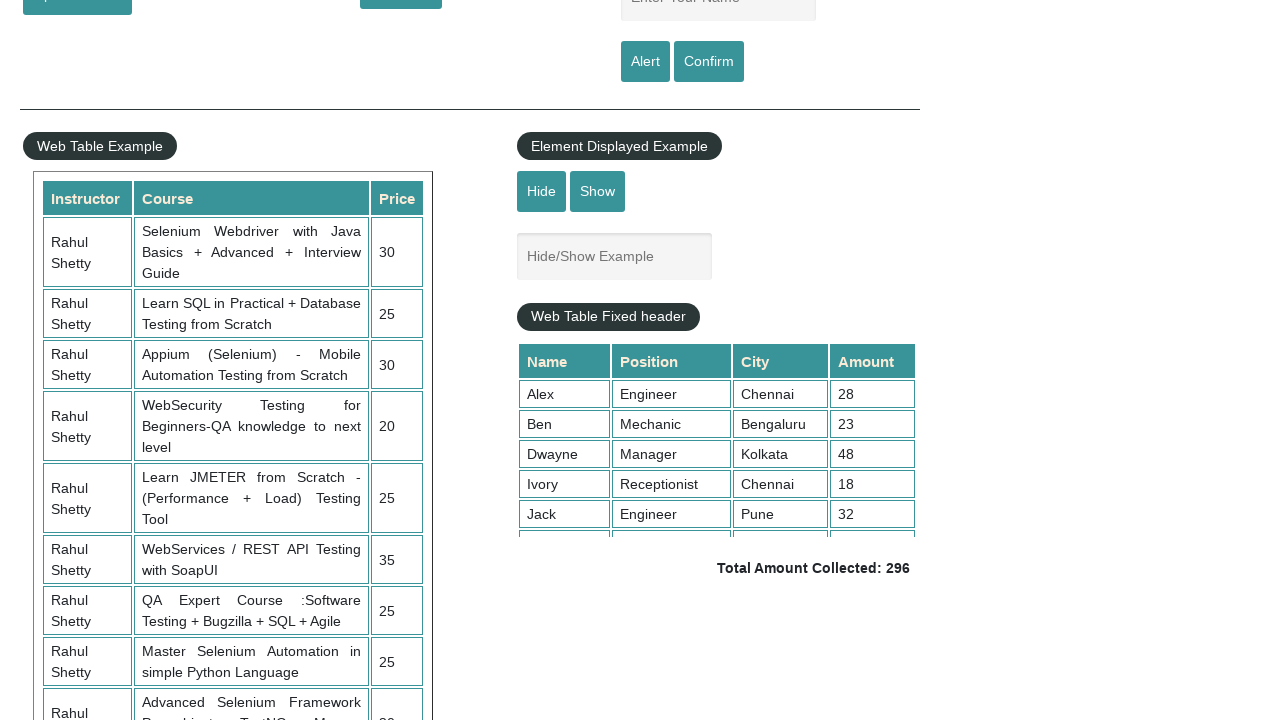

Printed table row content
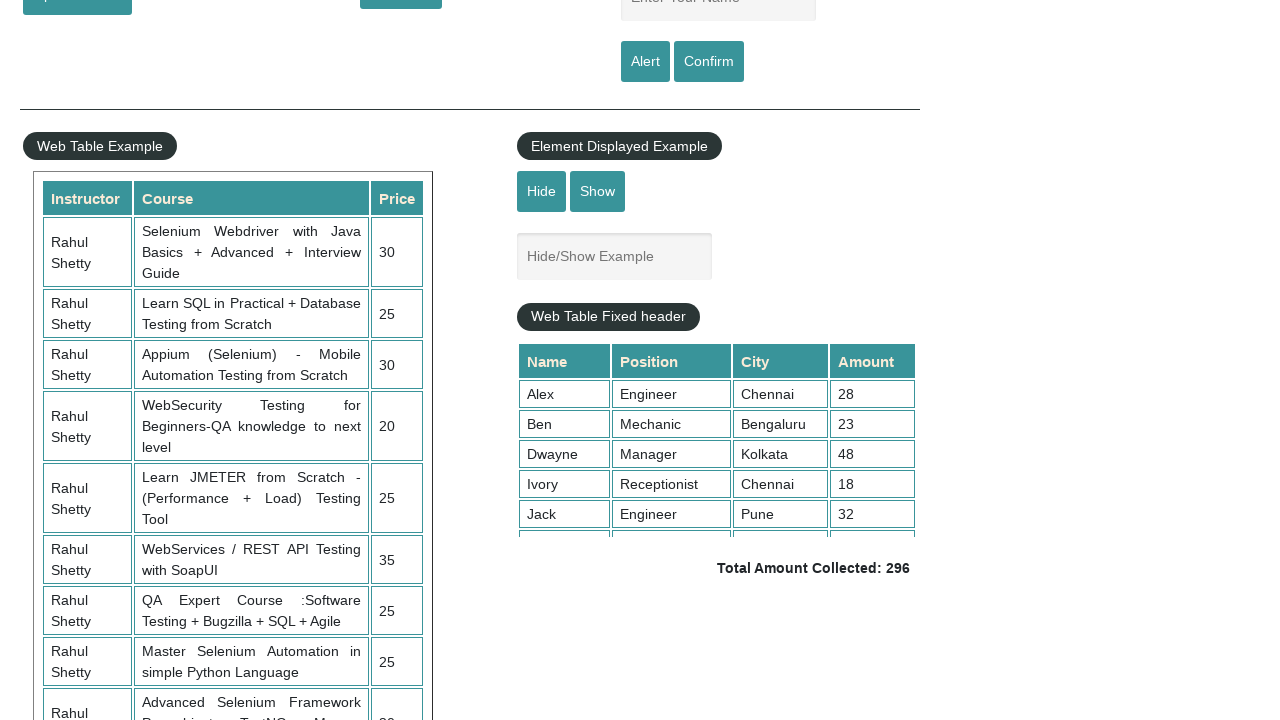

Printed table row content
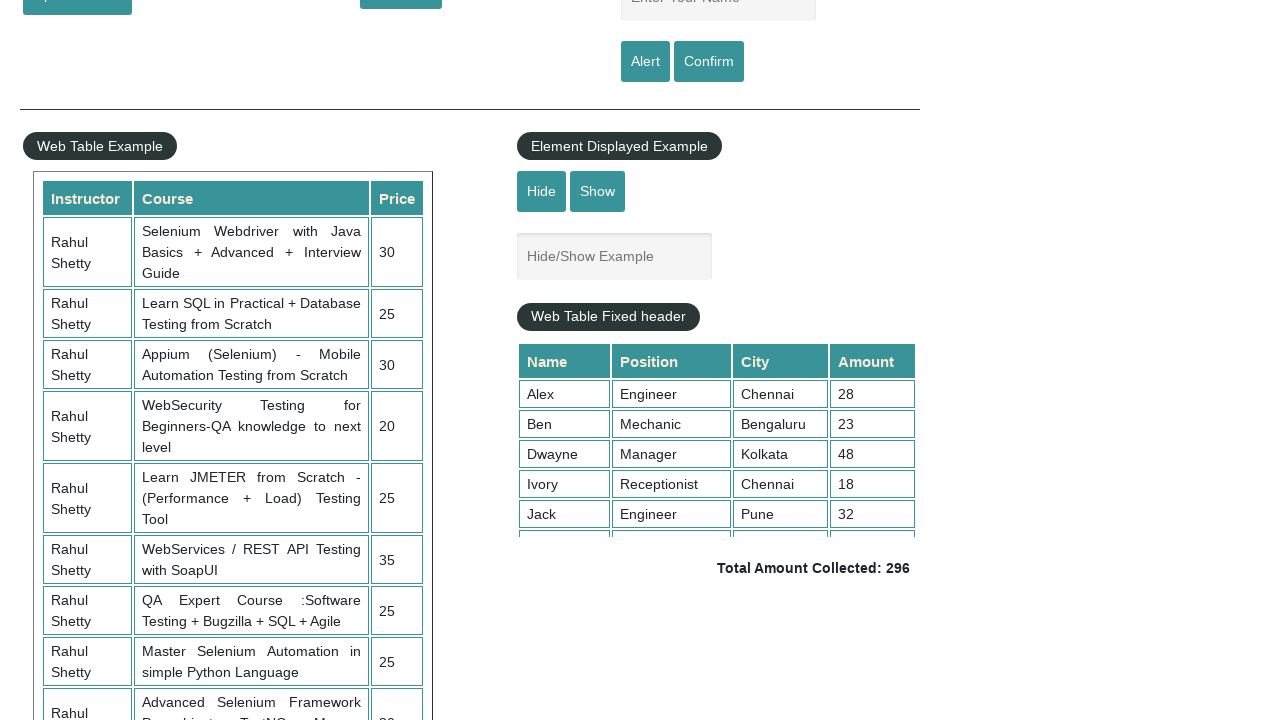

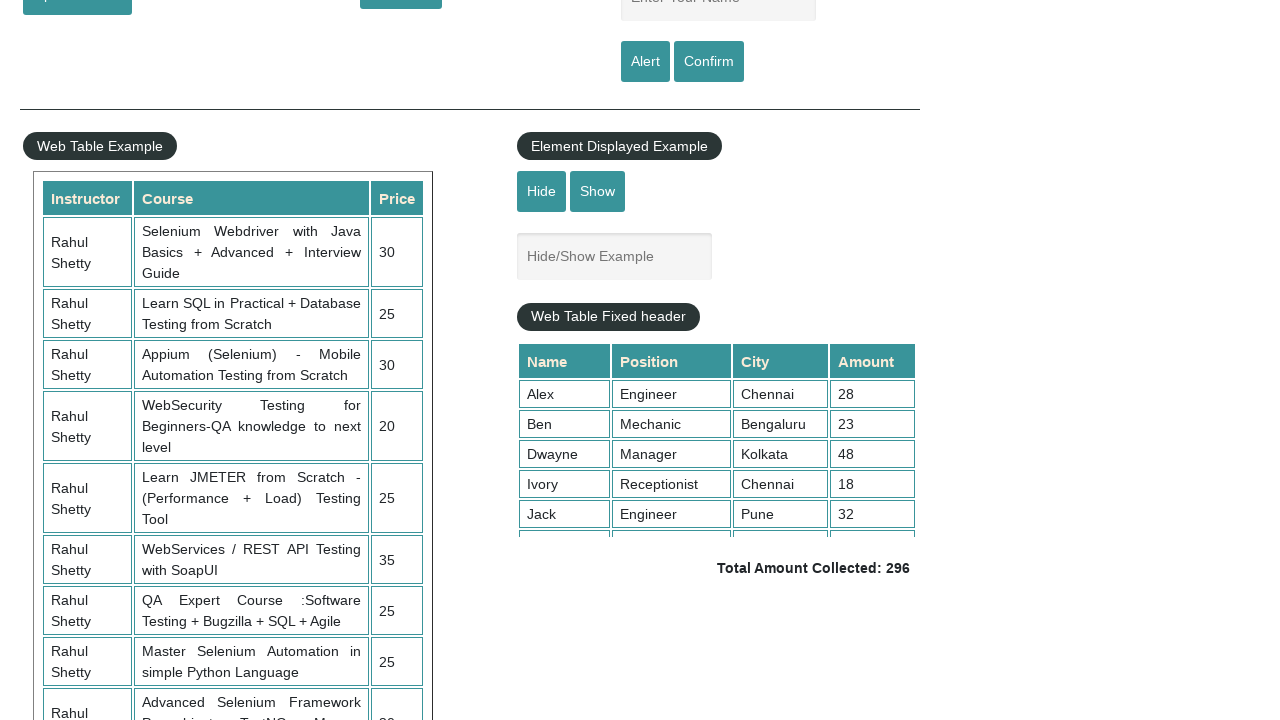